Tests browser navigation commands by navigating between two websites and using back, forward, and refresh functions

Starting URL: https://demo.nopcommerce.com/

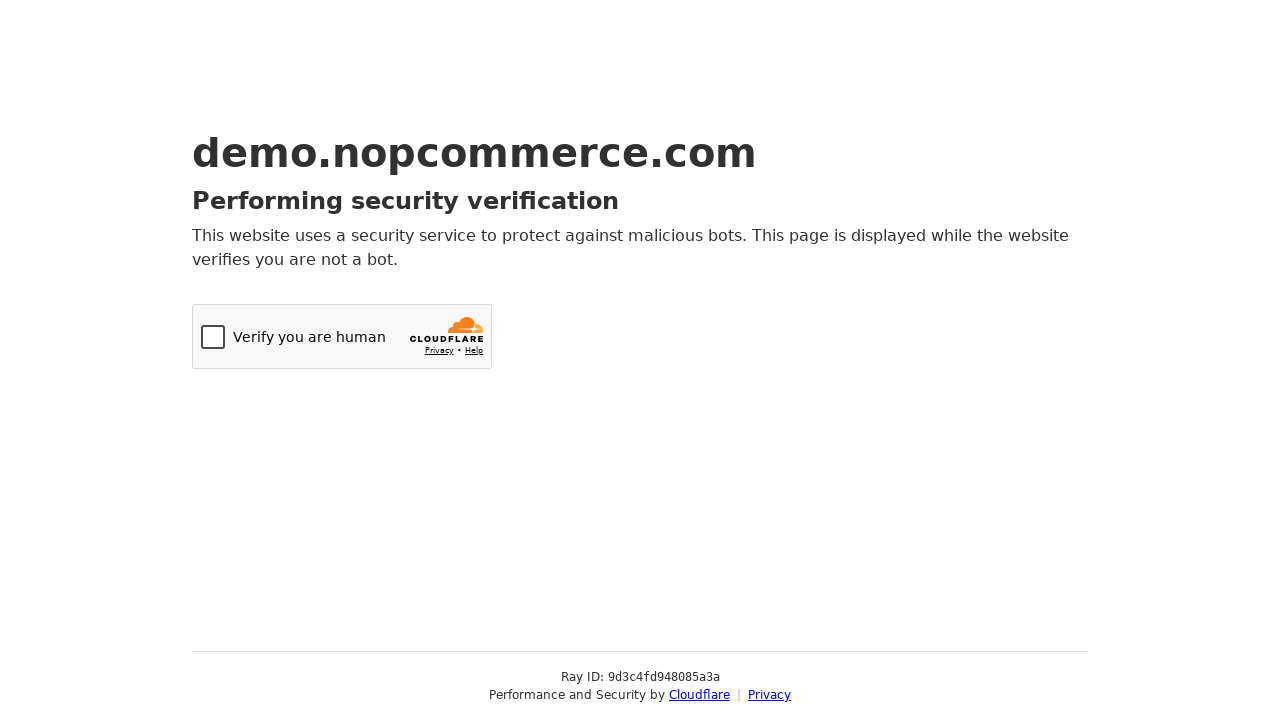

Navigated to OrangeHRM login page
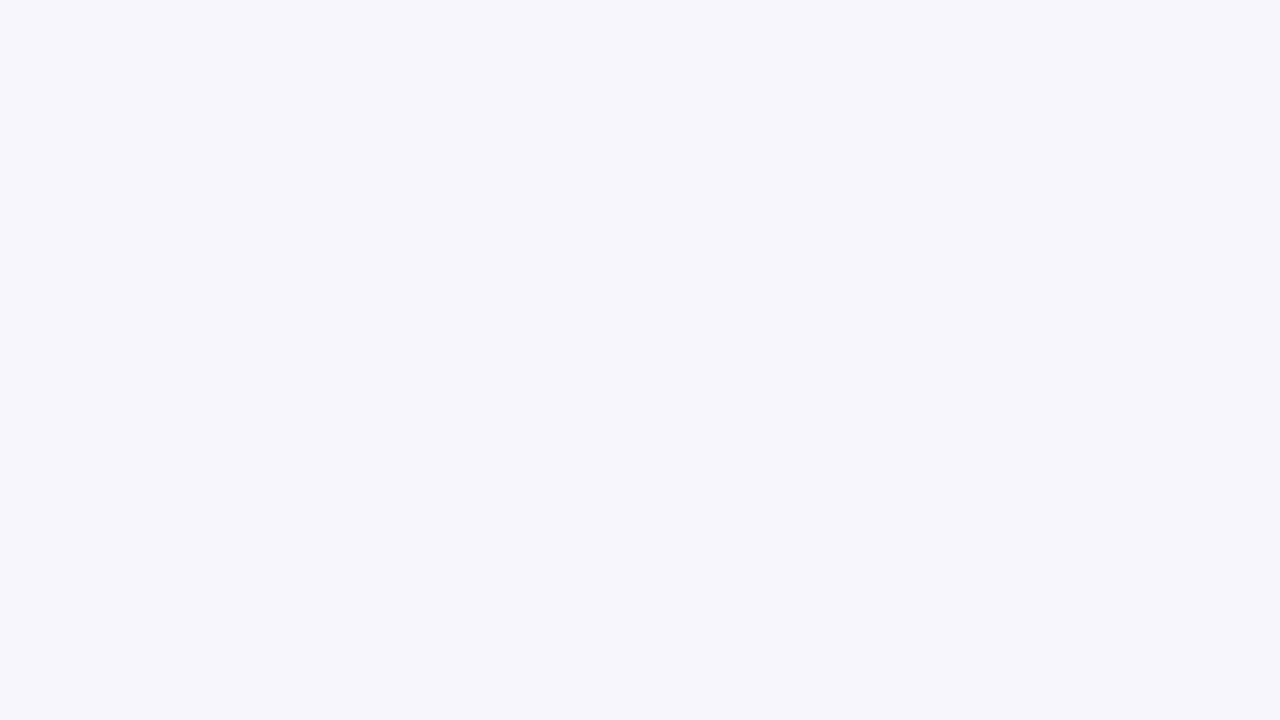

Navigated back to nopcommerce home page
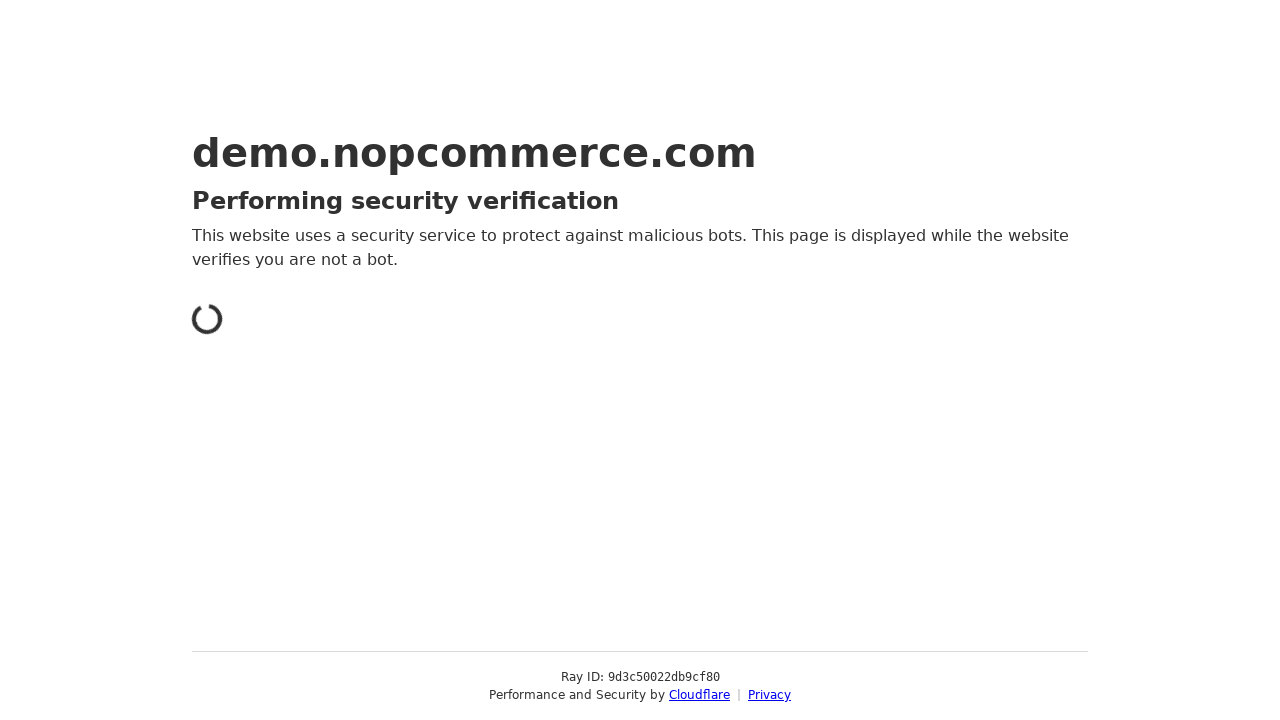

Navigated forward to OrangeHRM login page
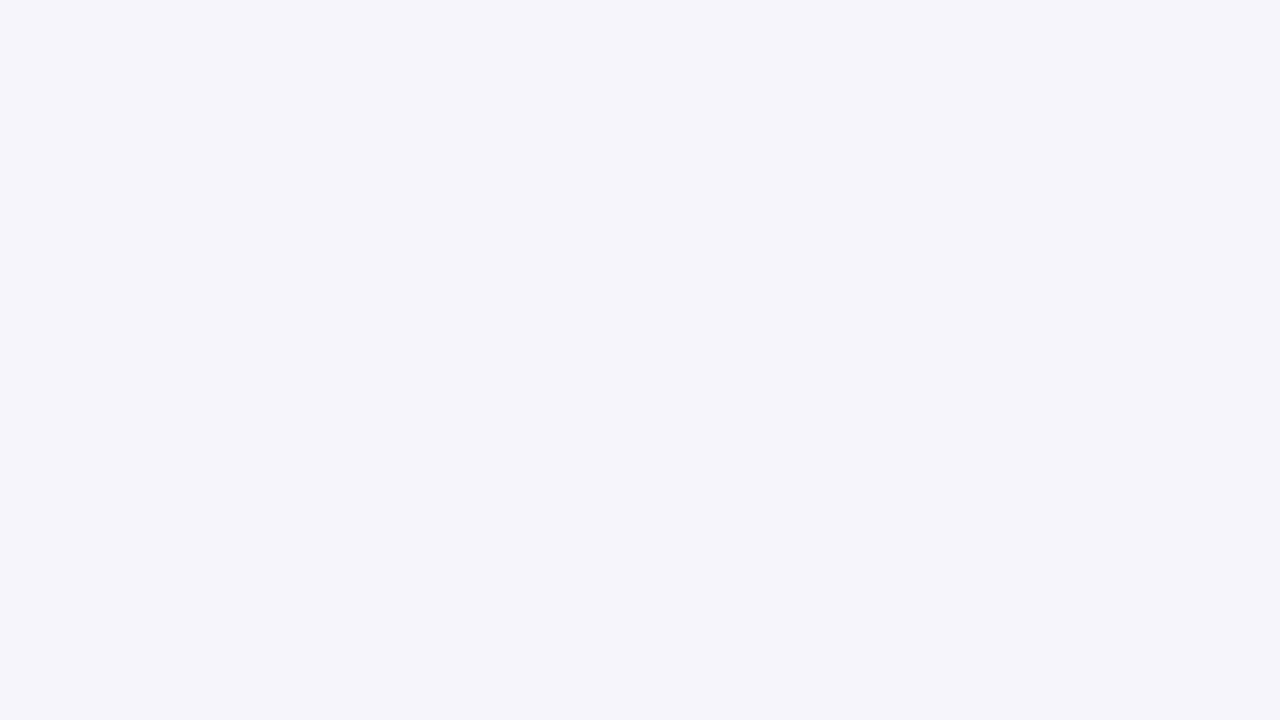

Refreshed the current page
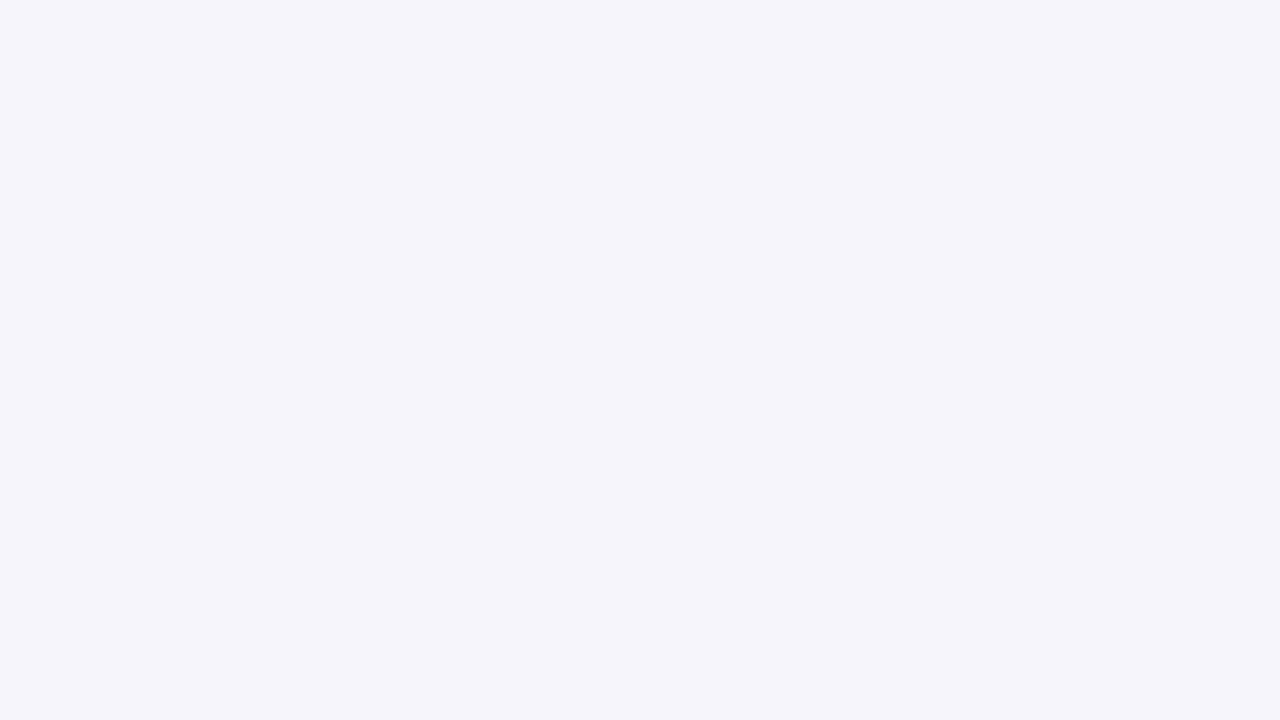

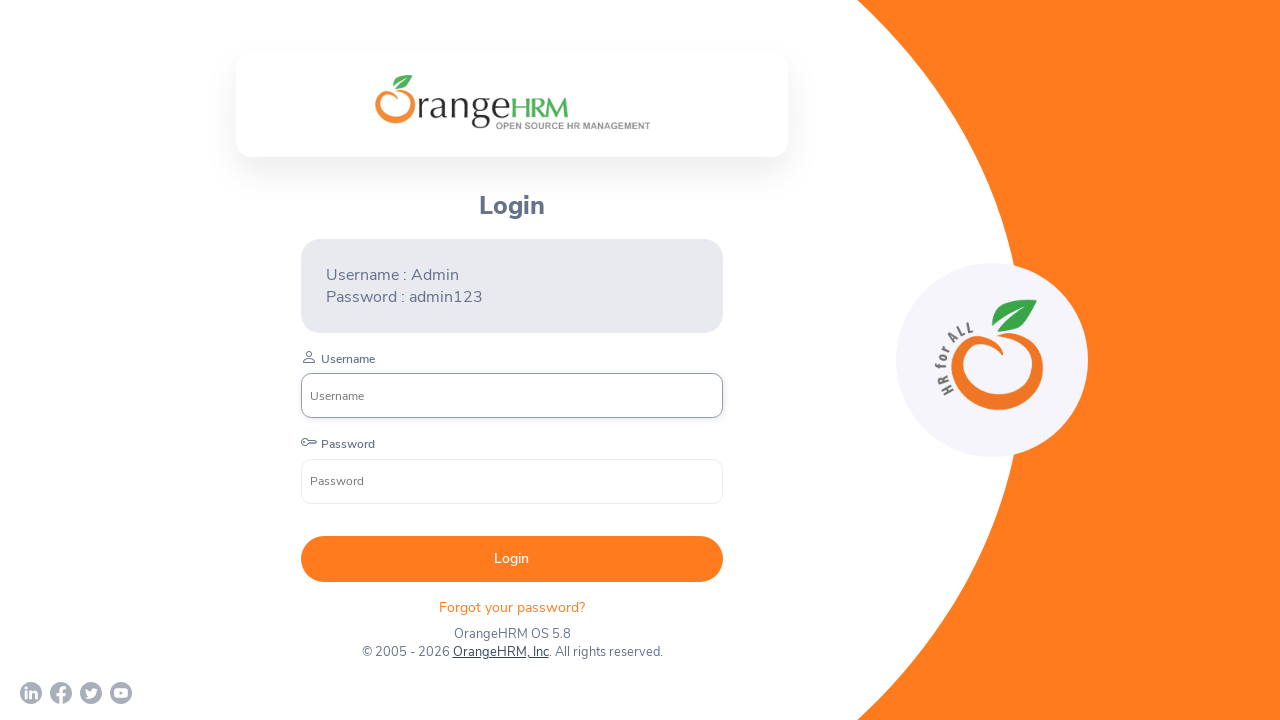